Tests browser navigation functionality by navigating between two websites, then using back, forward, and refresh browser controls

Starting URL: https://kalkifashion.com

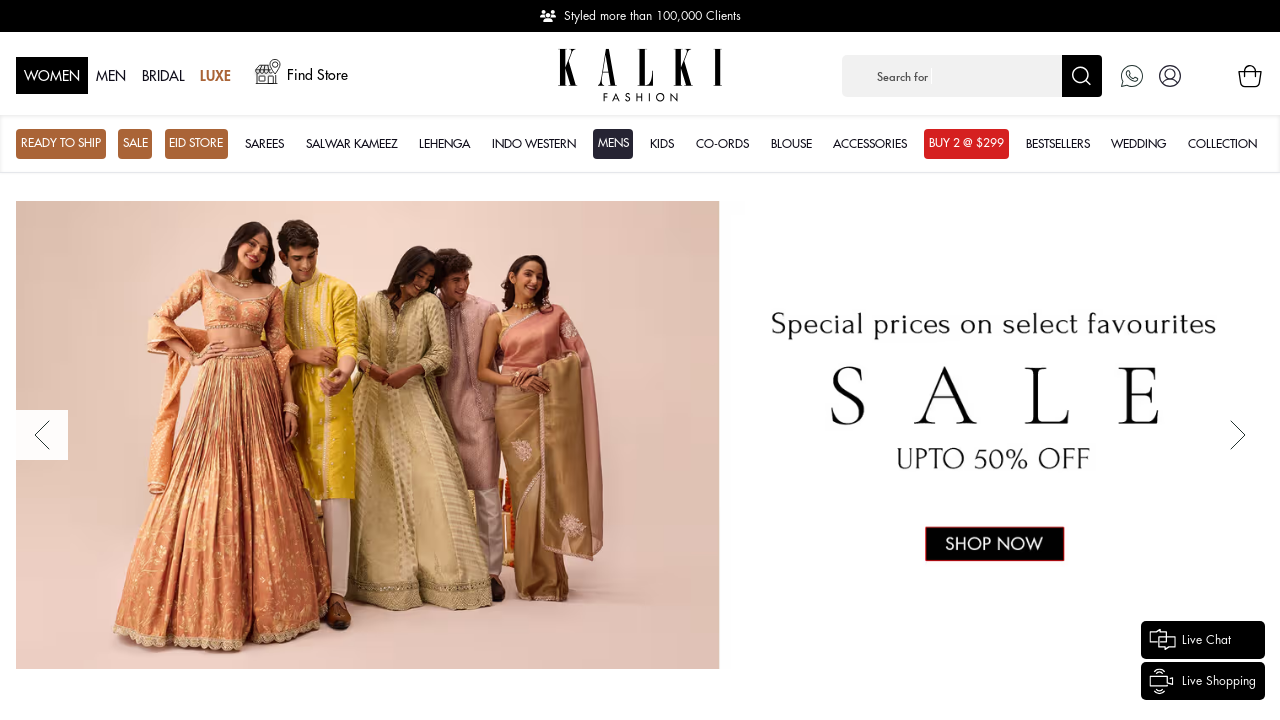

Navigated to Meesho website (https://www.meesho.com/)
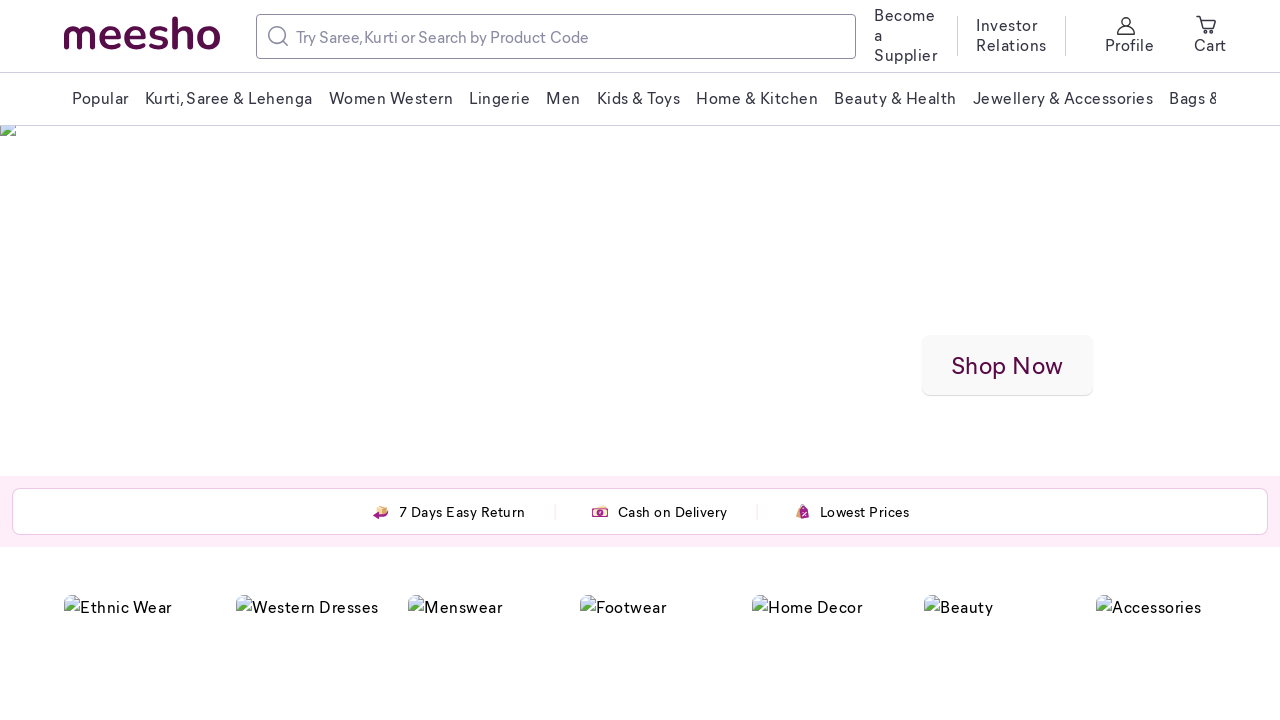

Navigated back to Kalki Fashion website
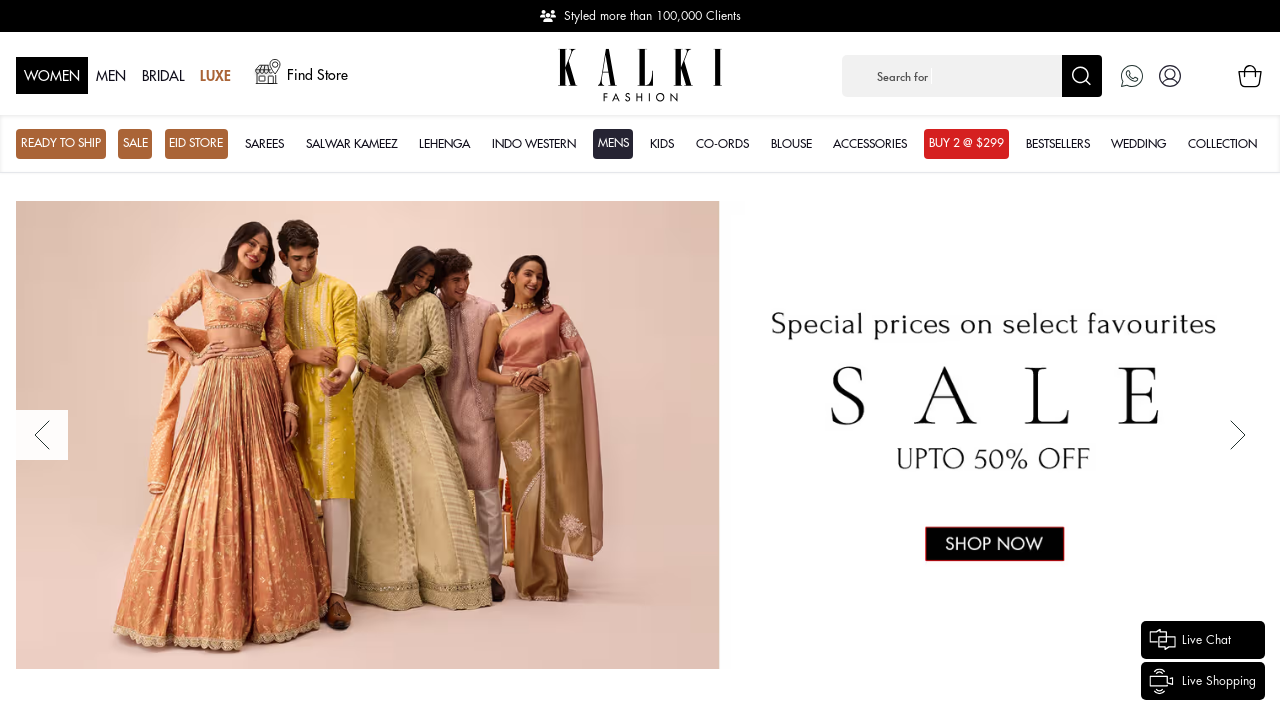

Waited for Kalki Fashion page to fully load
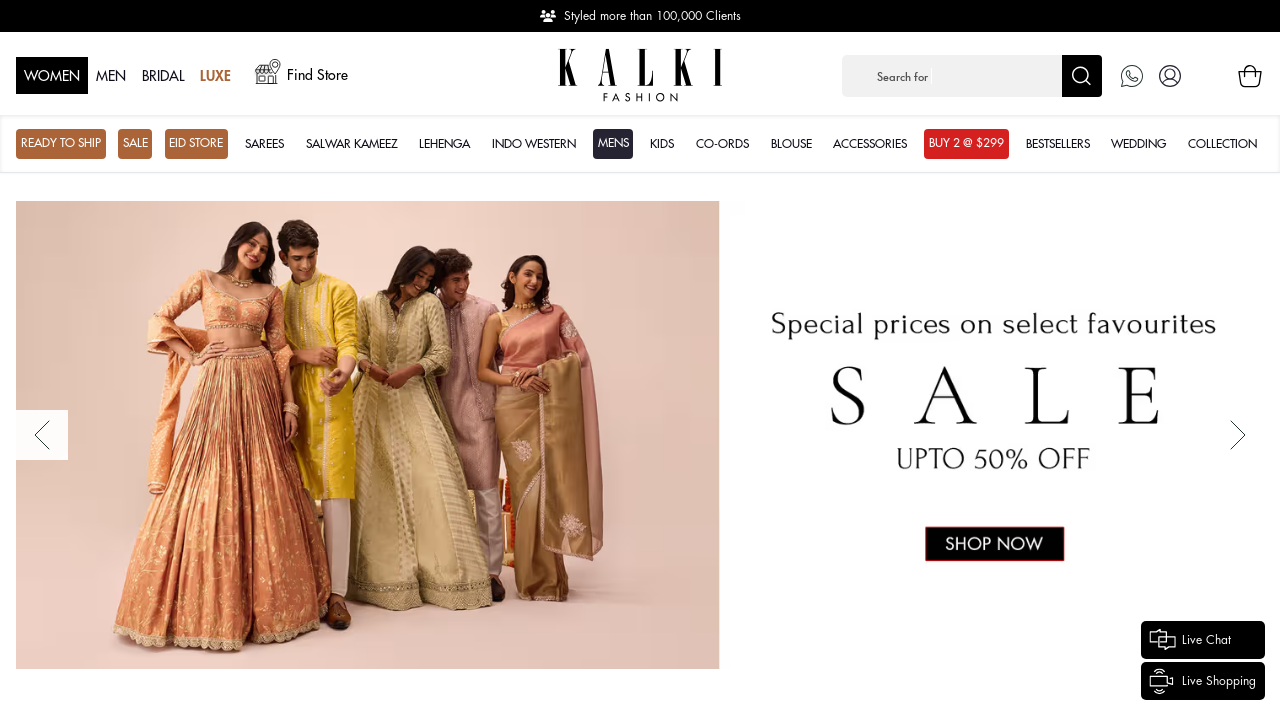

Navigated forward to Meesho website
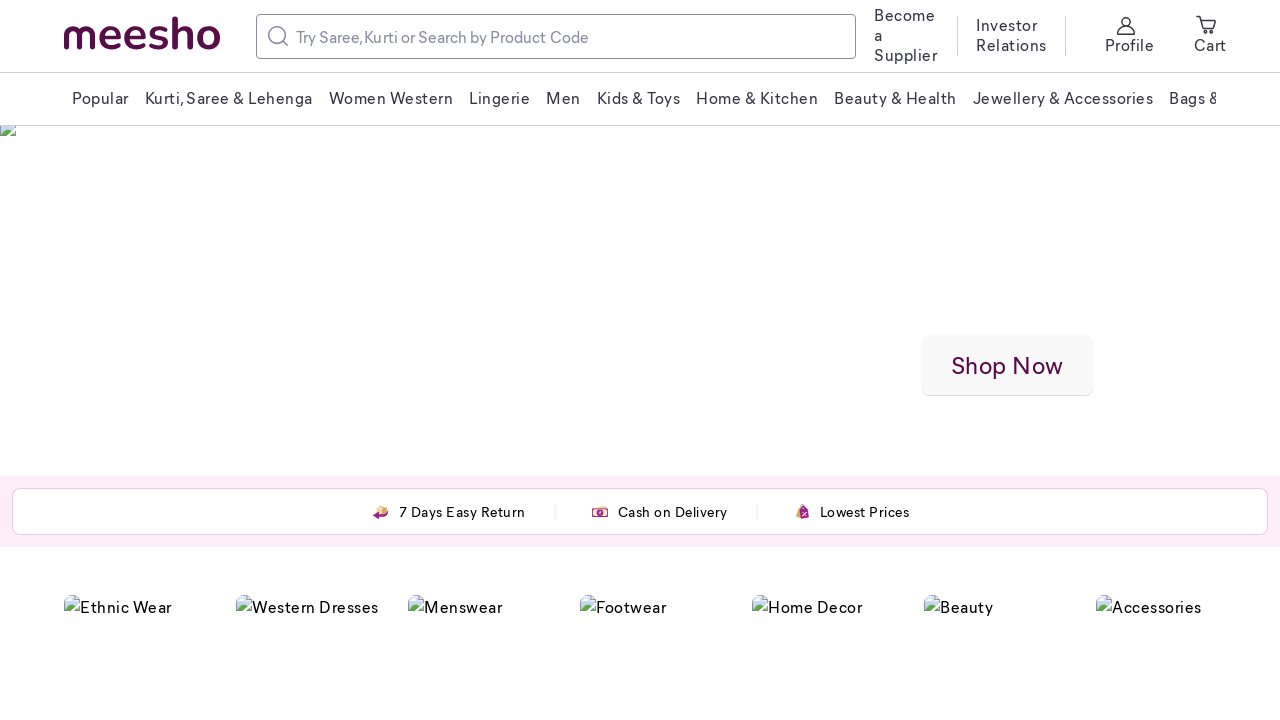

Waited for Meesho page to fully load
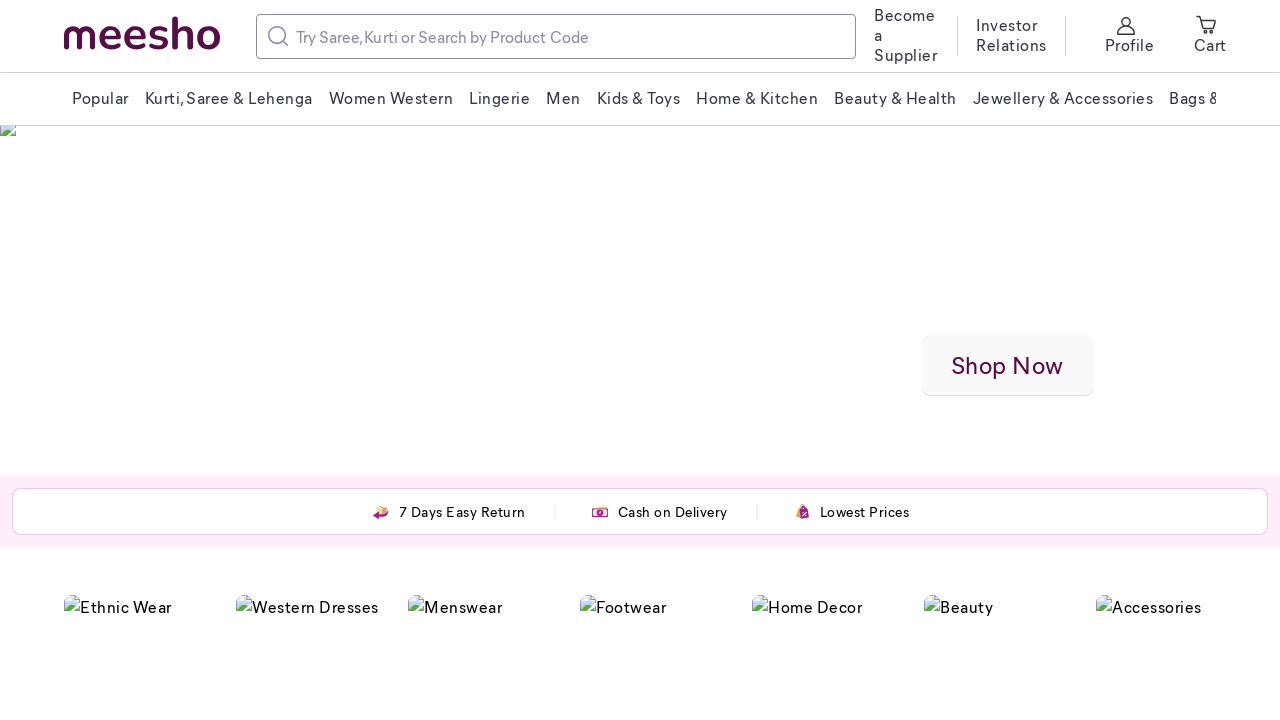

Refreshed the current Meesho page
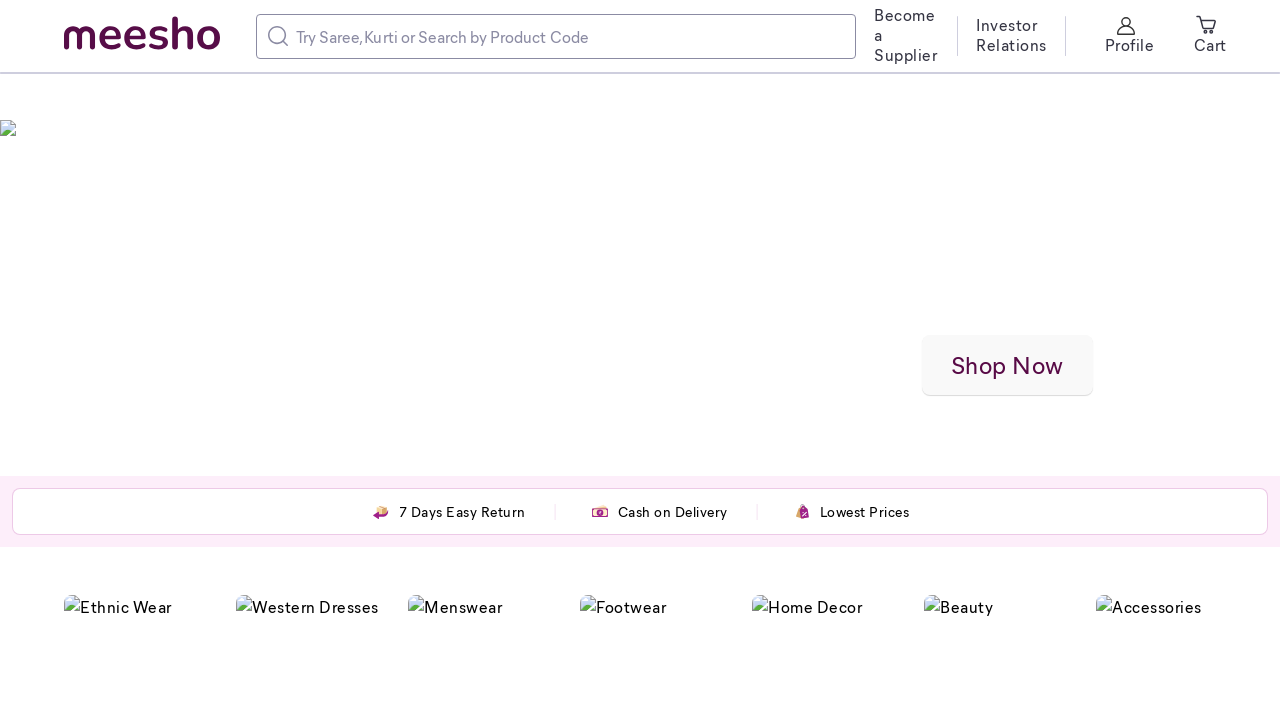

Waited for Meesho page to fully load after refresh
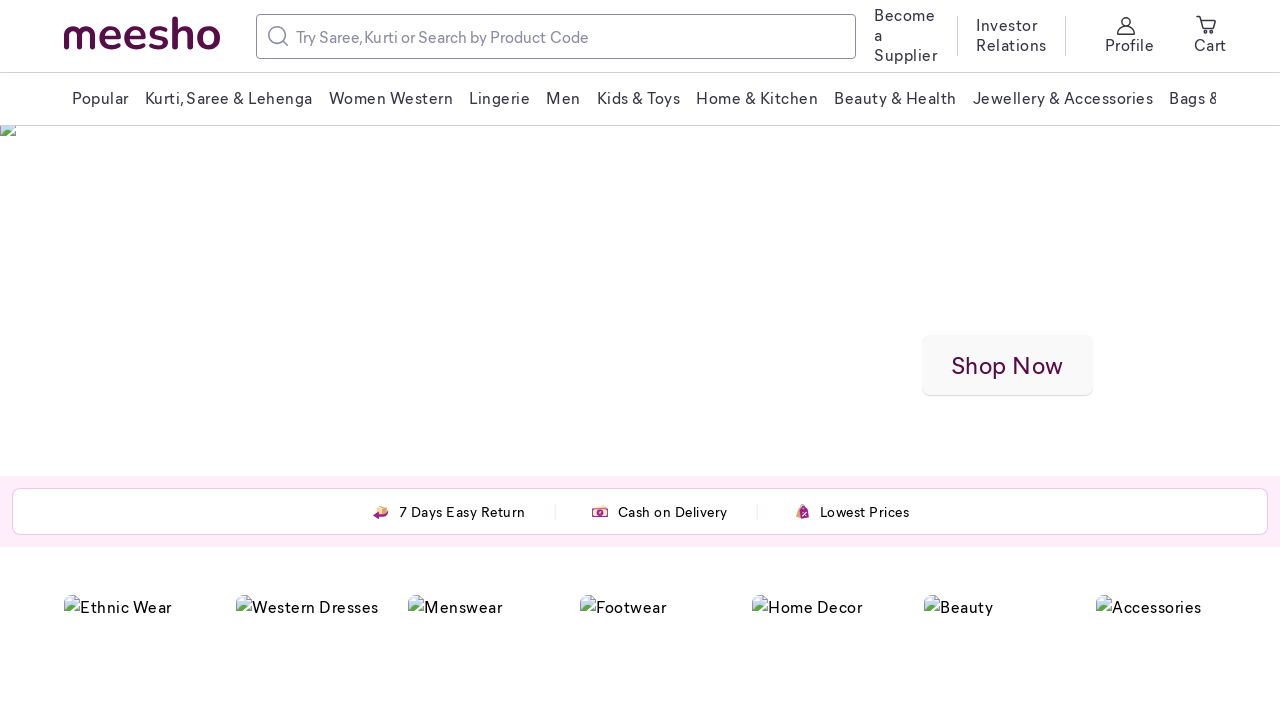

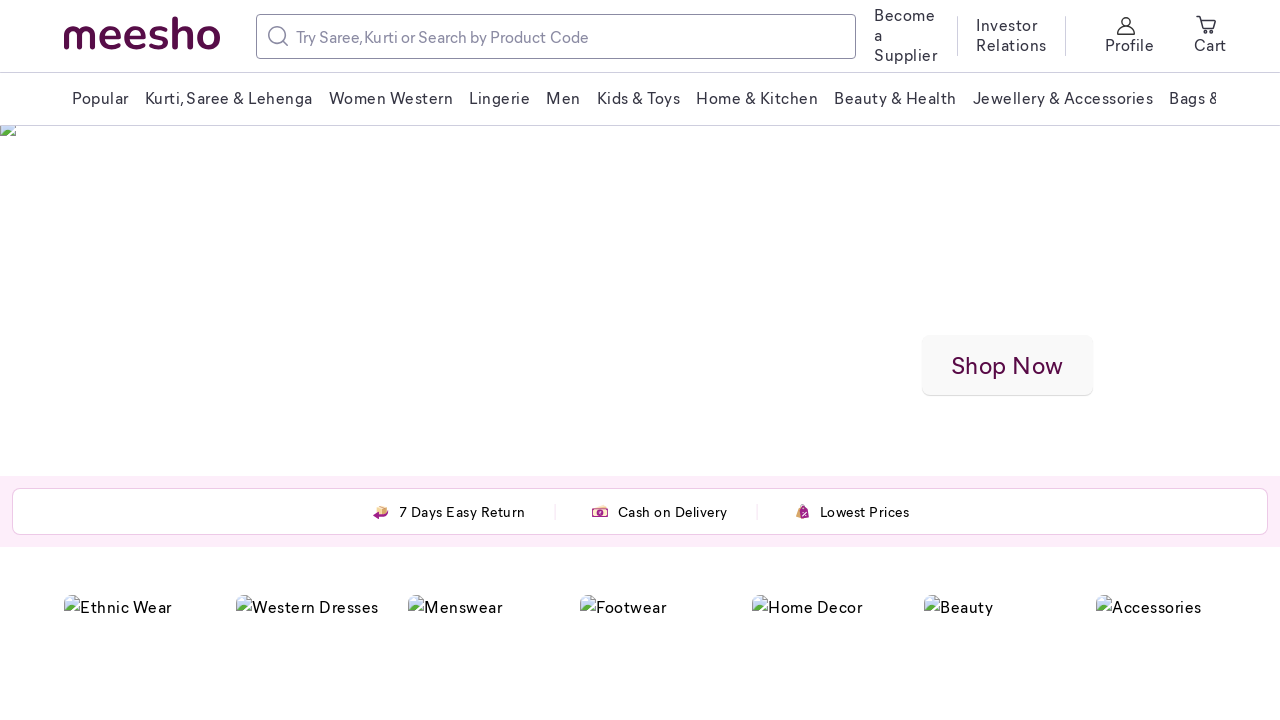